Tests basic browser navigation commands by navigating to a page, then using back, forward, and refresh operations

Starting URL: https://telranedu.web.app/home

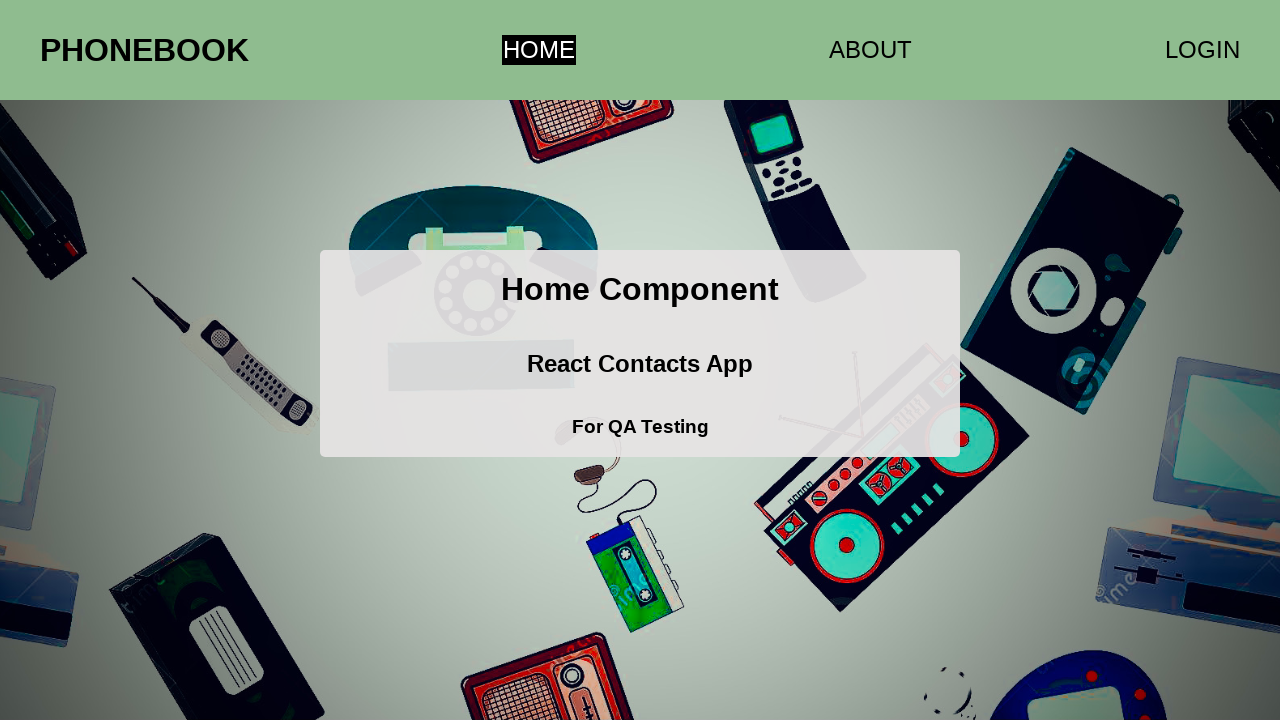

Navigated back to previous page in history
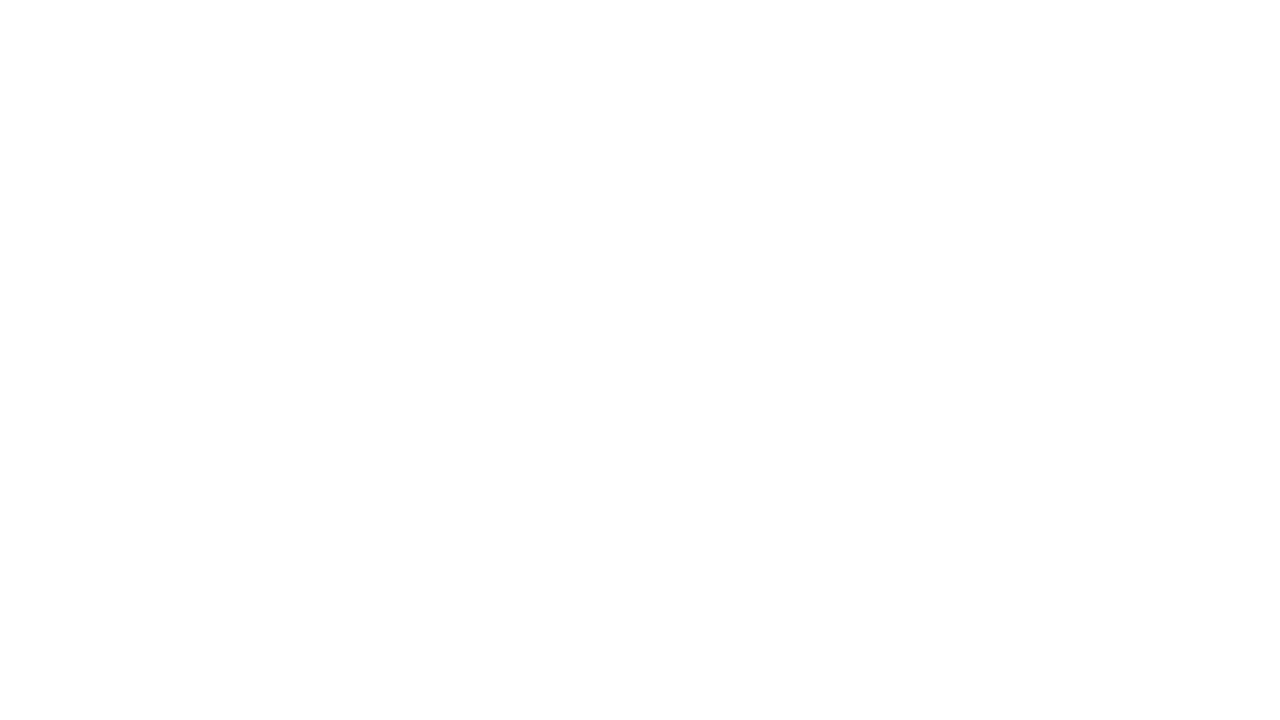

Navigated forward to next page in history
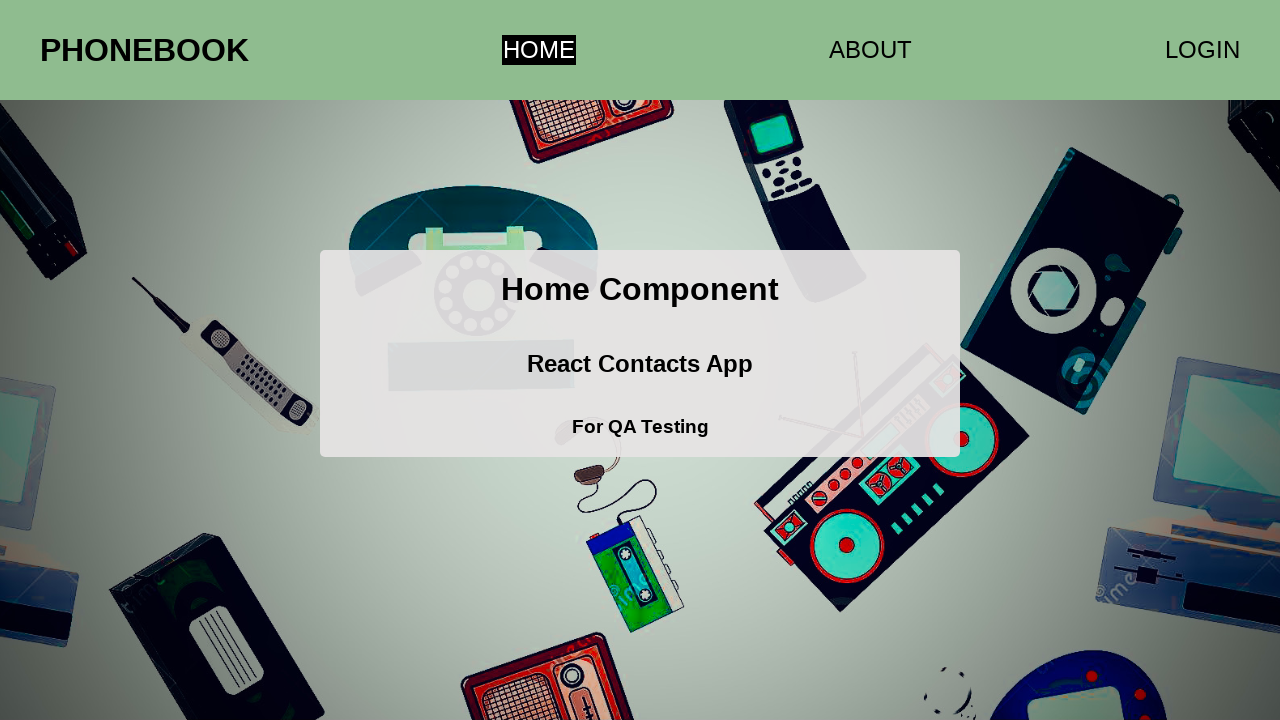

Refreshed the current page
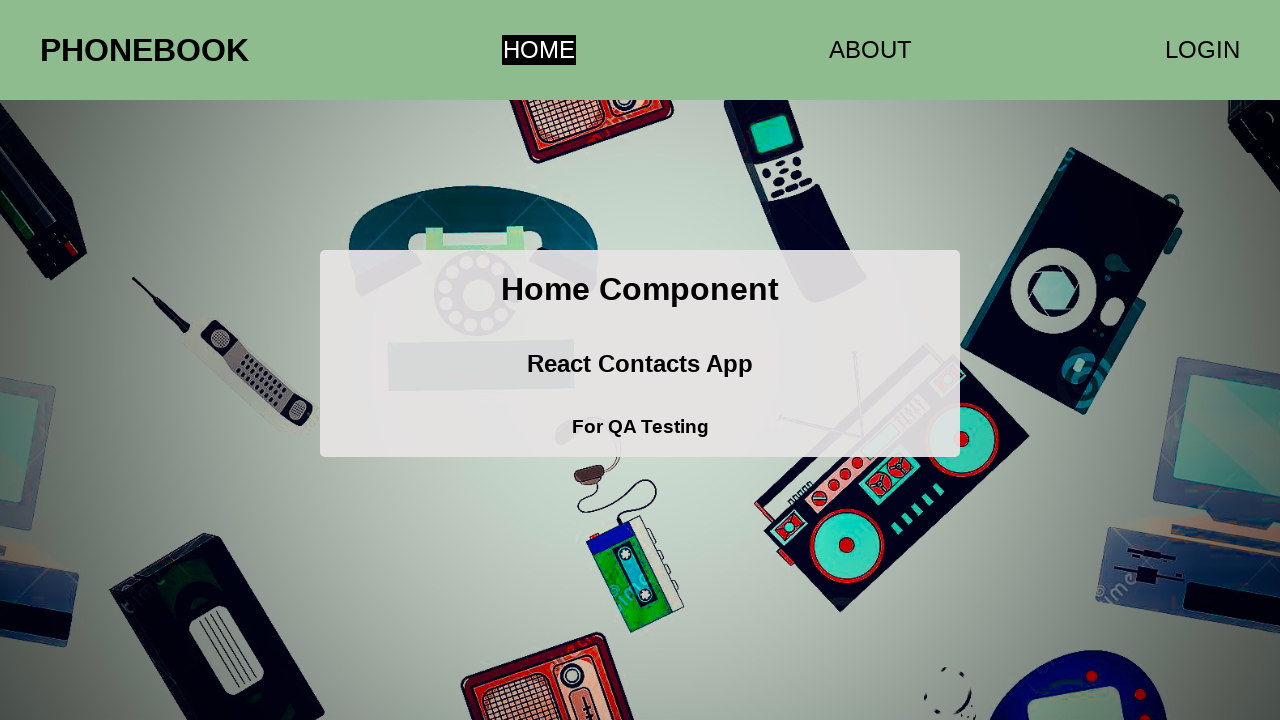

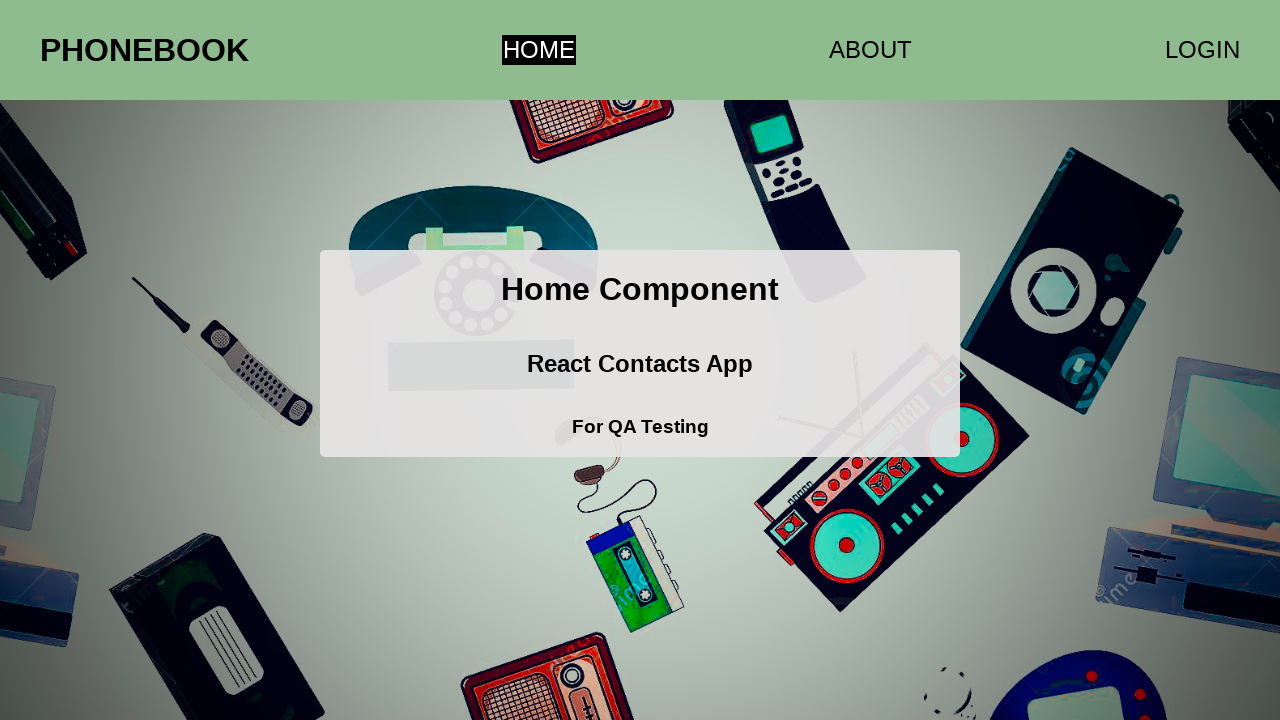